Tests editing a todo item by double-clicking, filling new text, and pressing Enter

Starting URL: https://demo.playwright.dev/todomvc

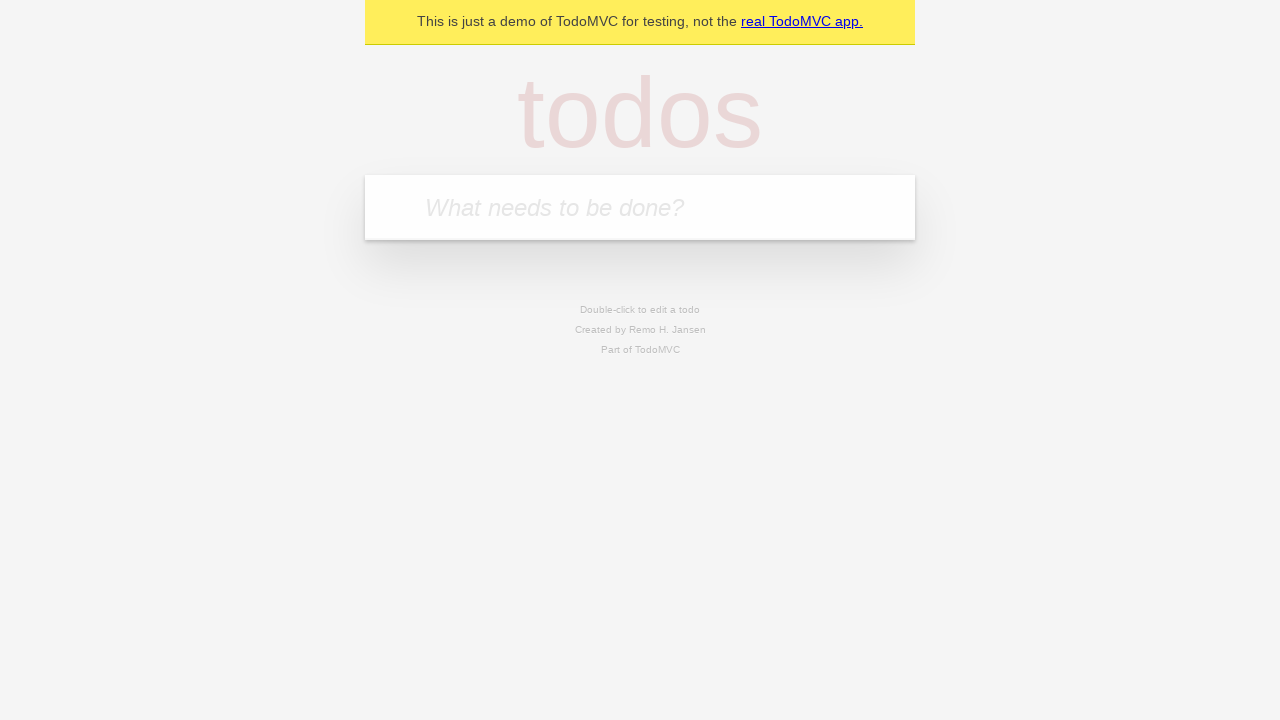

Filled new todo field with 'buy some cheese' on internal:attr=[placeholder="What needs to be done?"i]
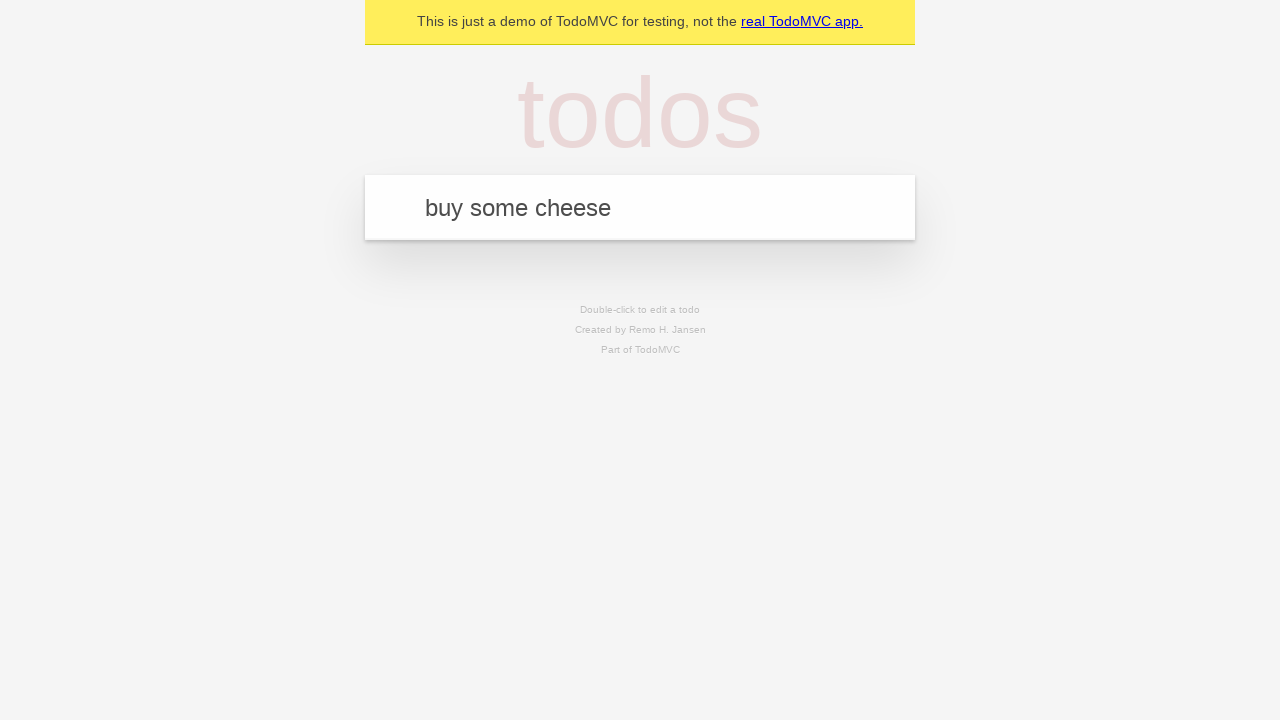

Pressed Enter to create todo 'buy some cheese' on internal:attr=[placeholder="What needs to be done?"i]
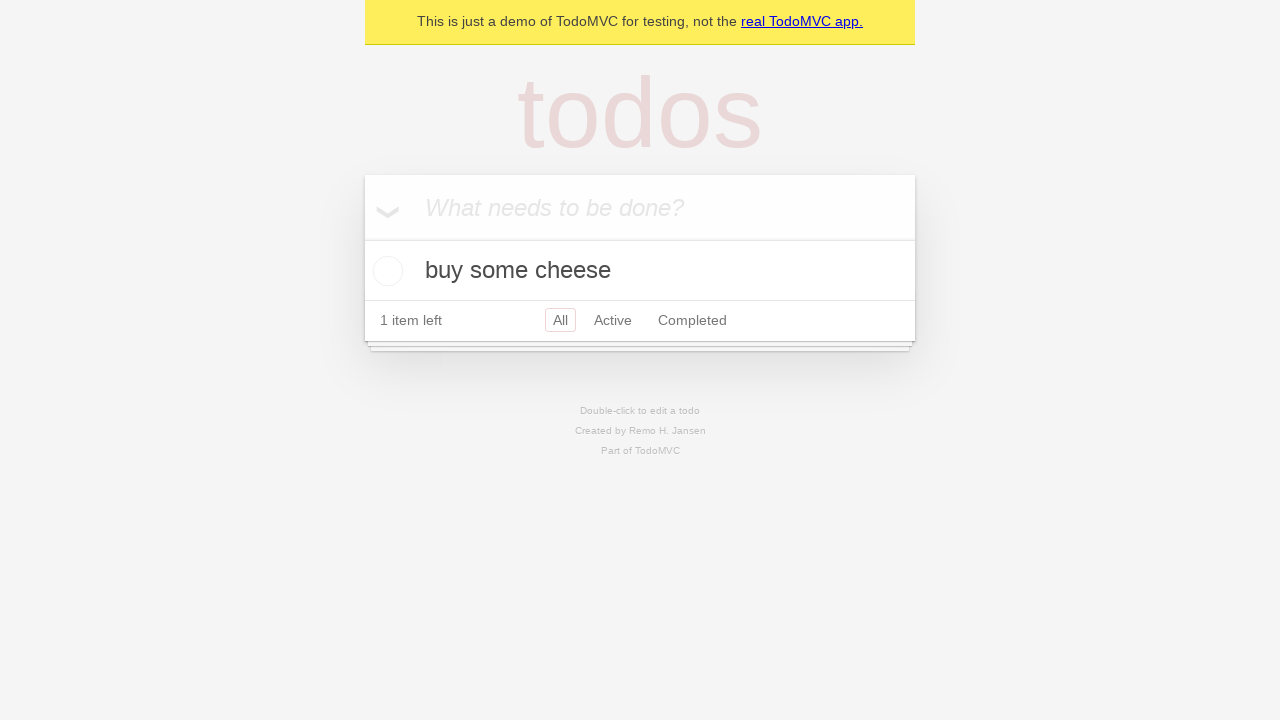

Filled new todo field with 'feed the cat' on internal:attr=[placeholder="What needs to be done?"i]
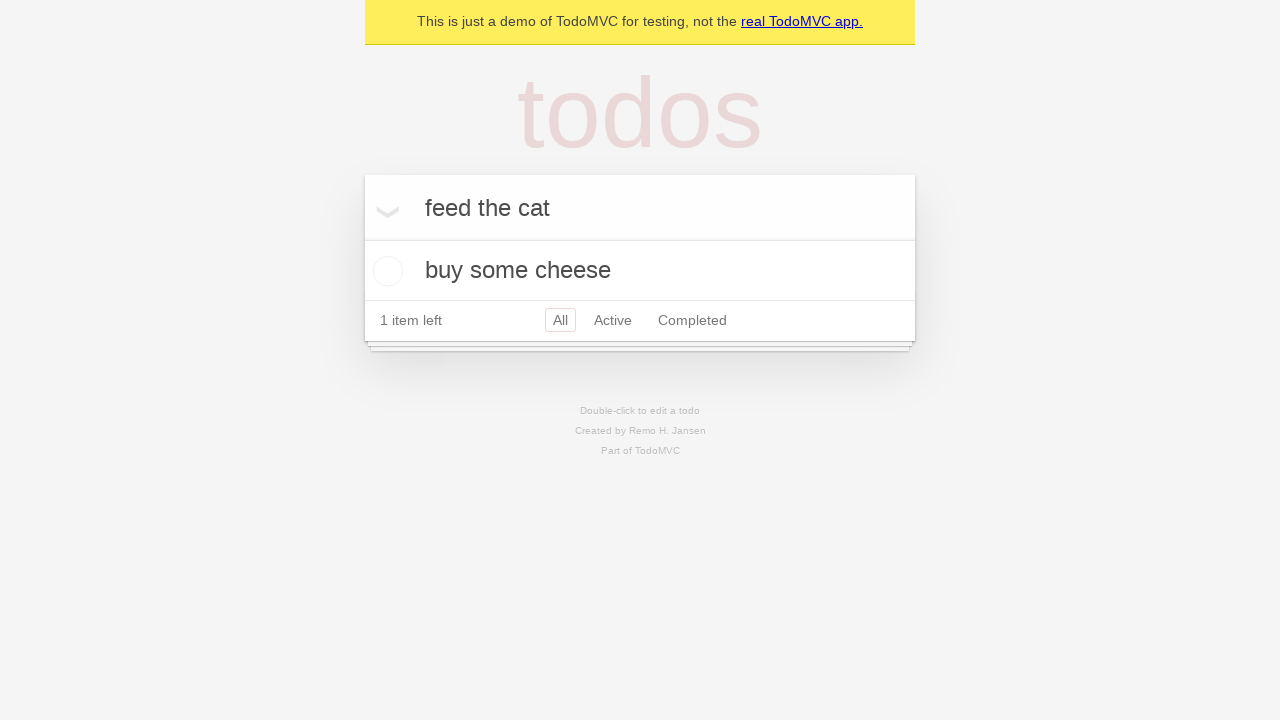

Pressed Enter to create todo 'feed the cat' on internal:attr=[placeholder="What needs to be done?"i]
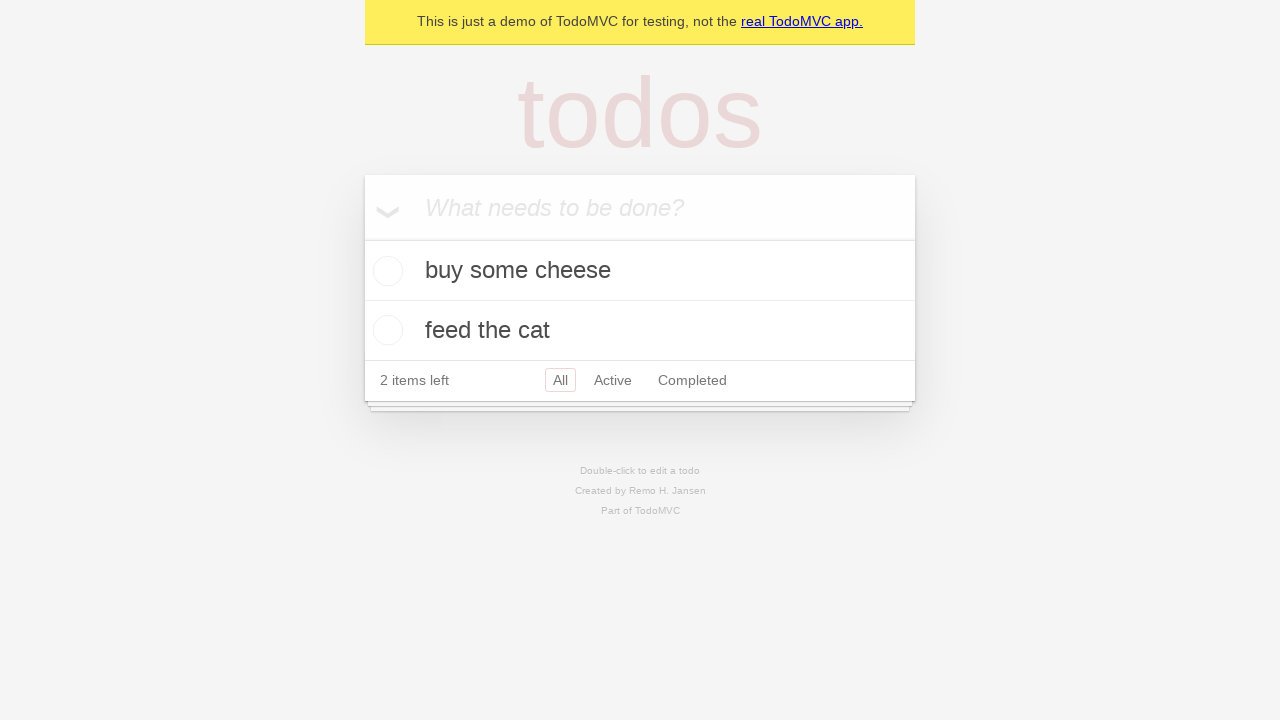

Filled new todo field with 'book a doctors appointment' on internal:attr=[placeholder="What needs to be done?"i]
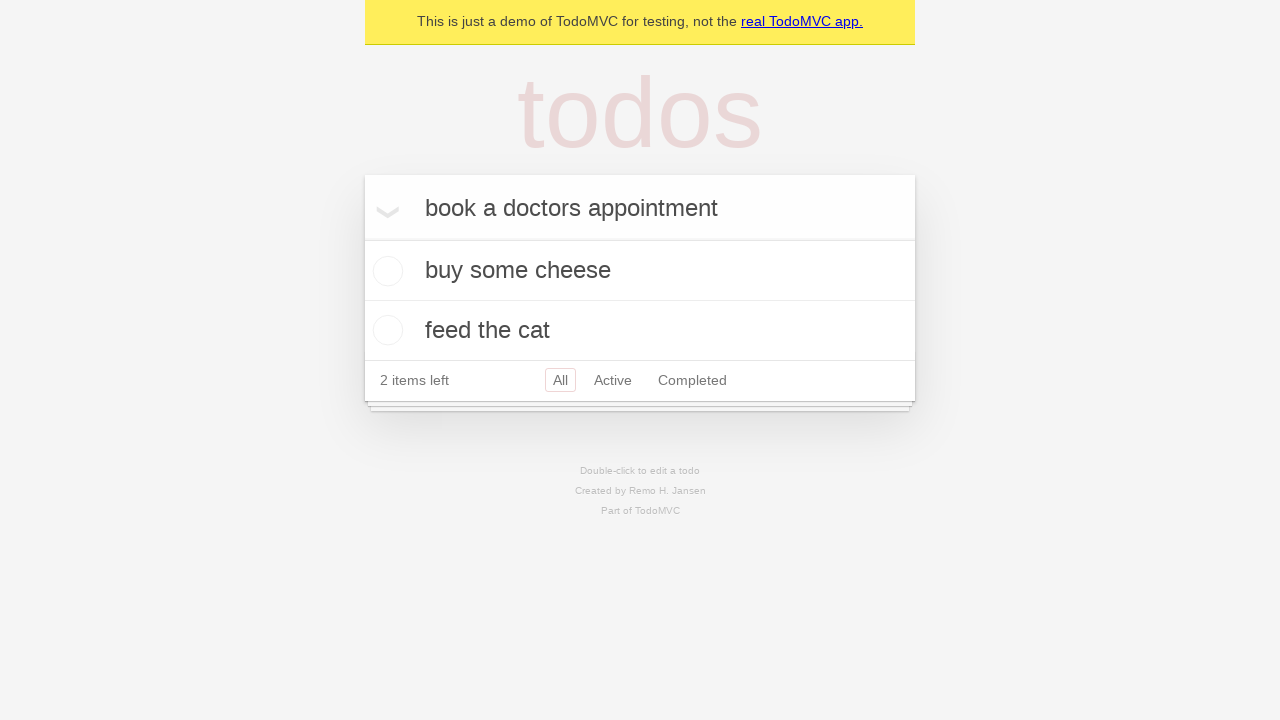

Pressed Enter to create todo 'book a doctors appointment' on internal:attr=[placeholder="What needs to be done?"i]
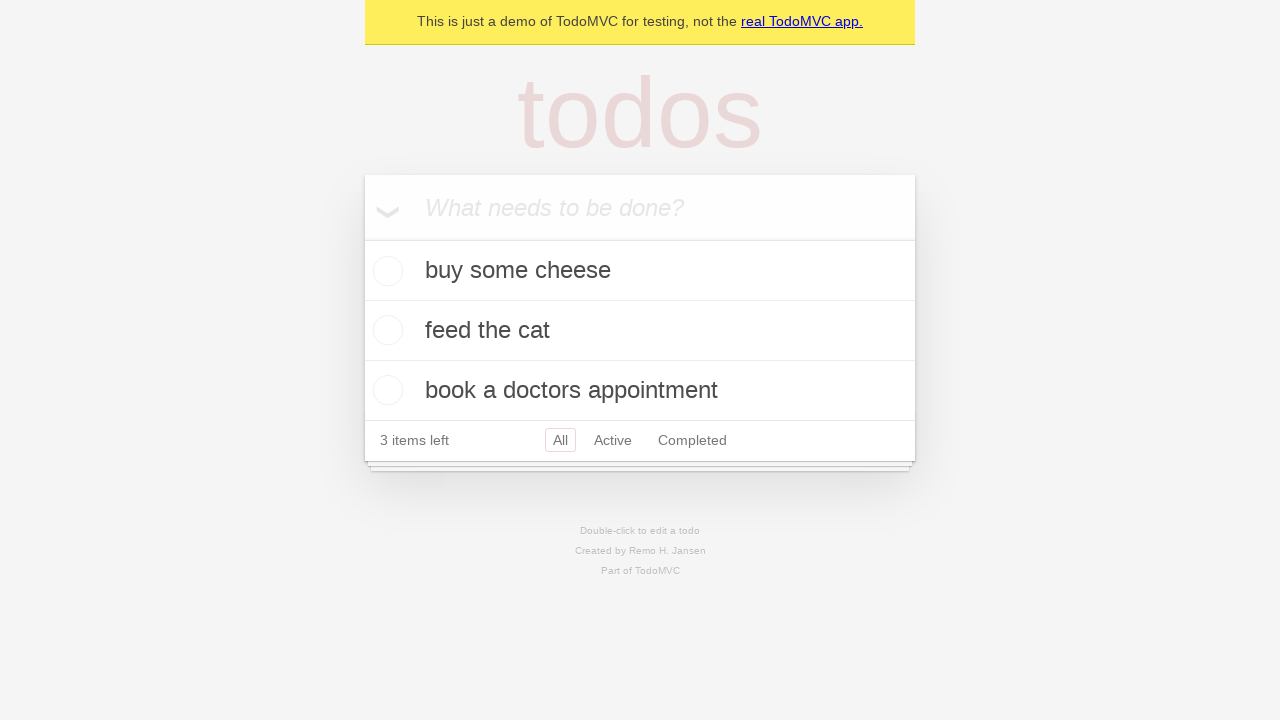

Double-clicked second todo item to enter edit mode at (640, 331) on internal:testid=[data-testid="todo-item"s] >> nth=1
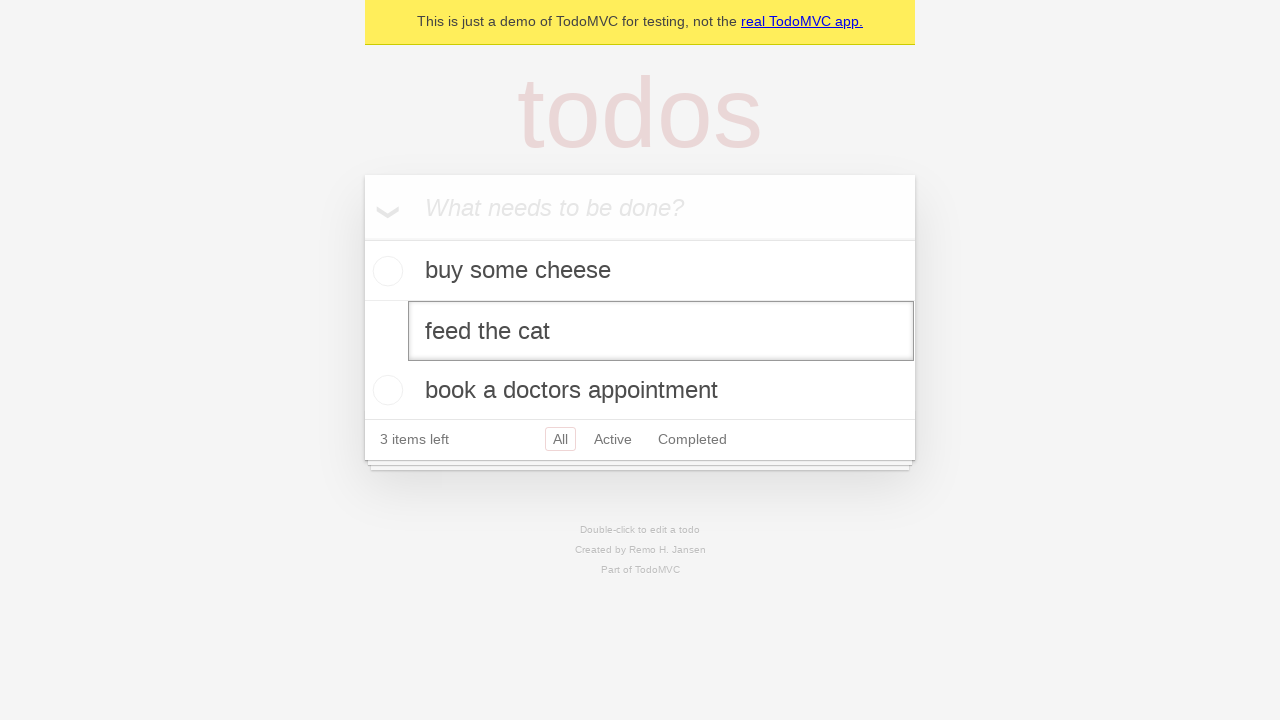

Filled edit textbox with 'buy some sausages' on internal:testid=[data-testid="todo-item"s] >> nth=1 >> internal:role=textbox[nam
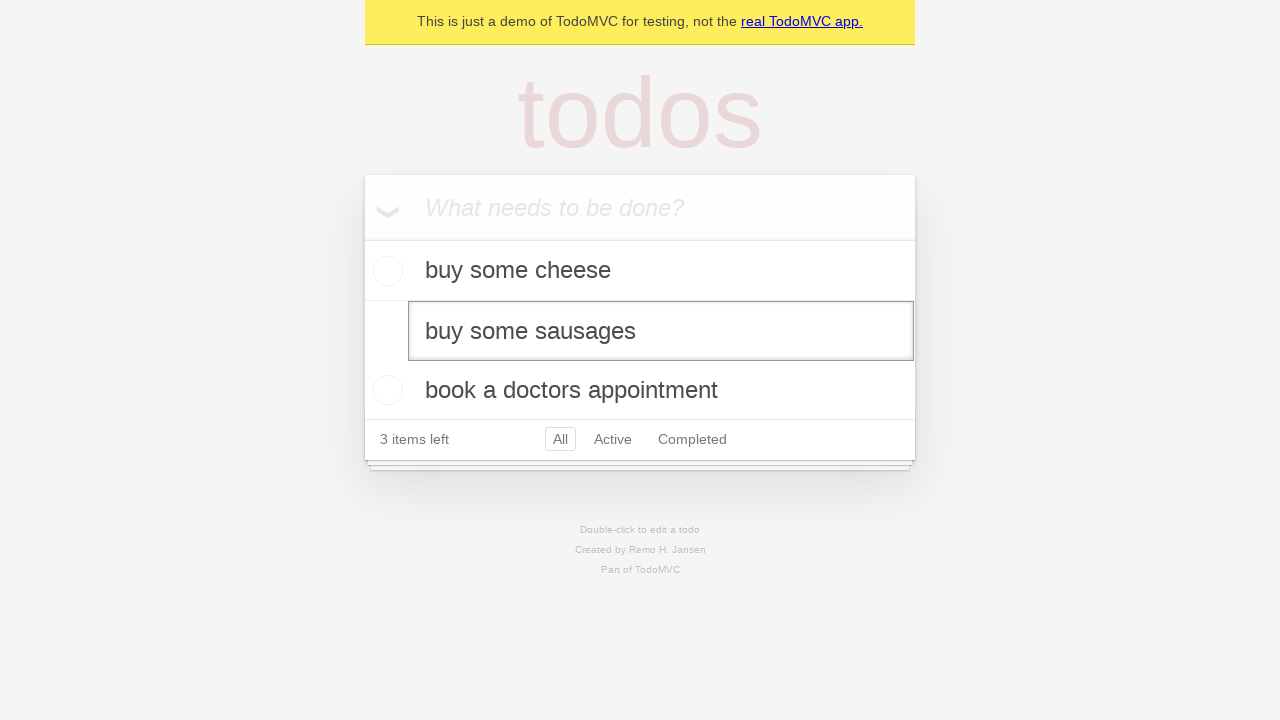

Pressed Enter to confirm edited todo item on internal:testid=[data-testid="todo-item"s] >> nth=1 >> internal:role=textbox[nam
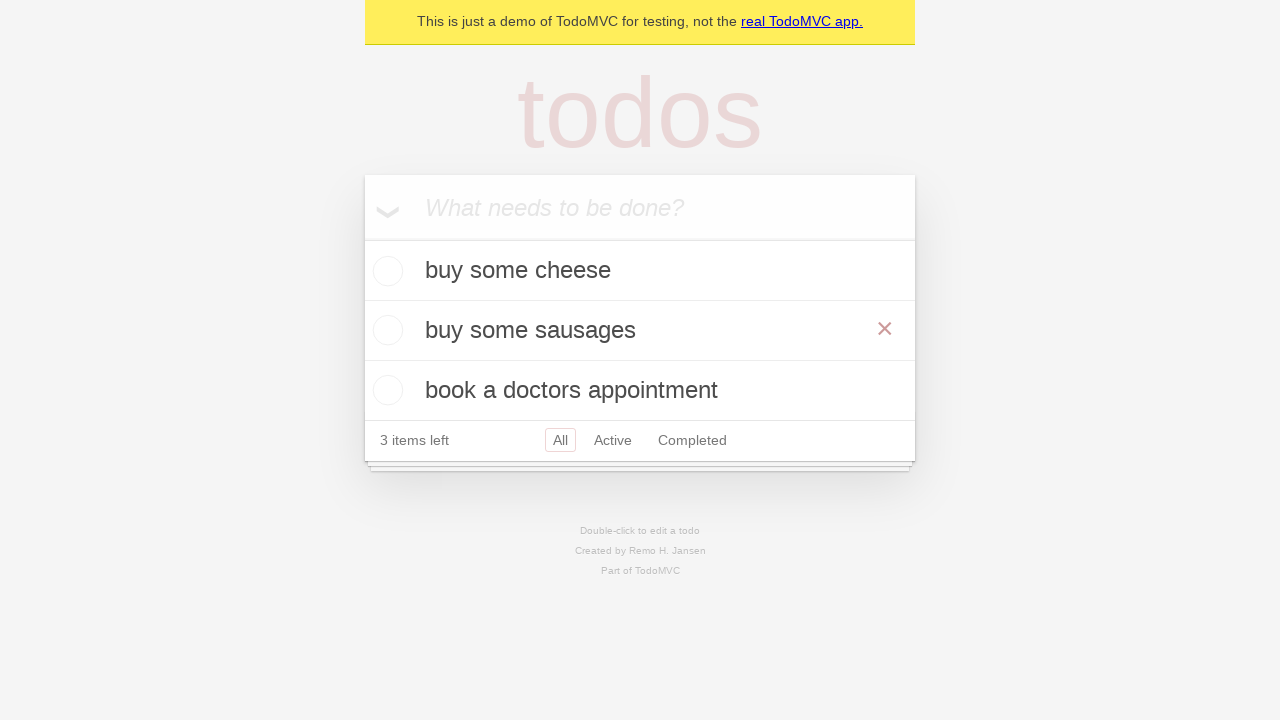

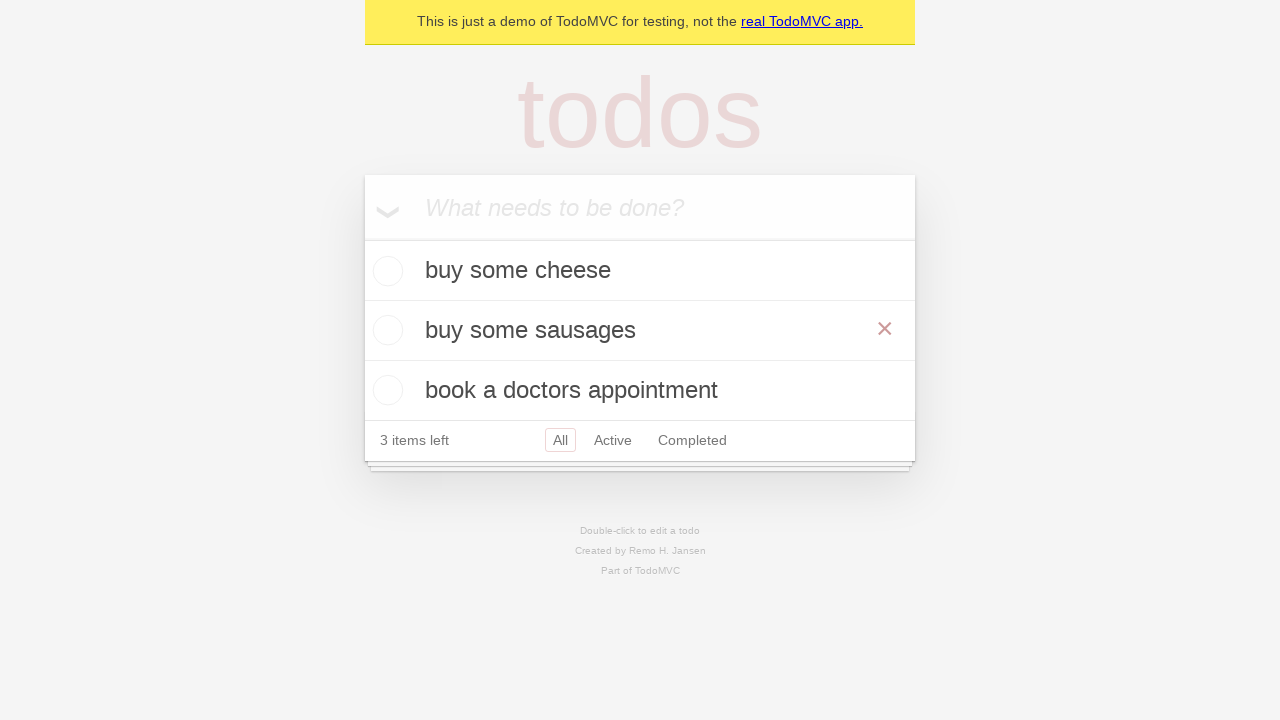